Tests the search functionality by navigating to the search page, entering "python" as the search term, and verifying that search results contain the language name.

Starting URL: https://www.99-bottles-of-beer.net/

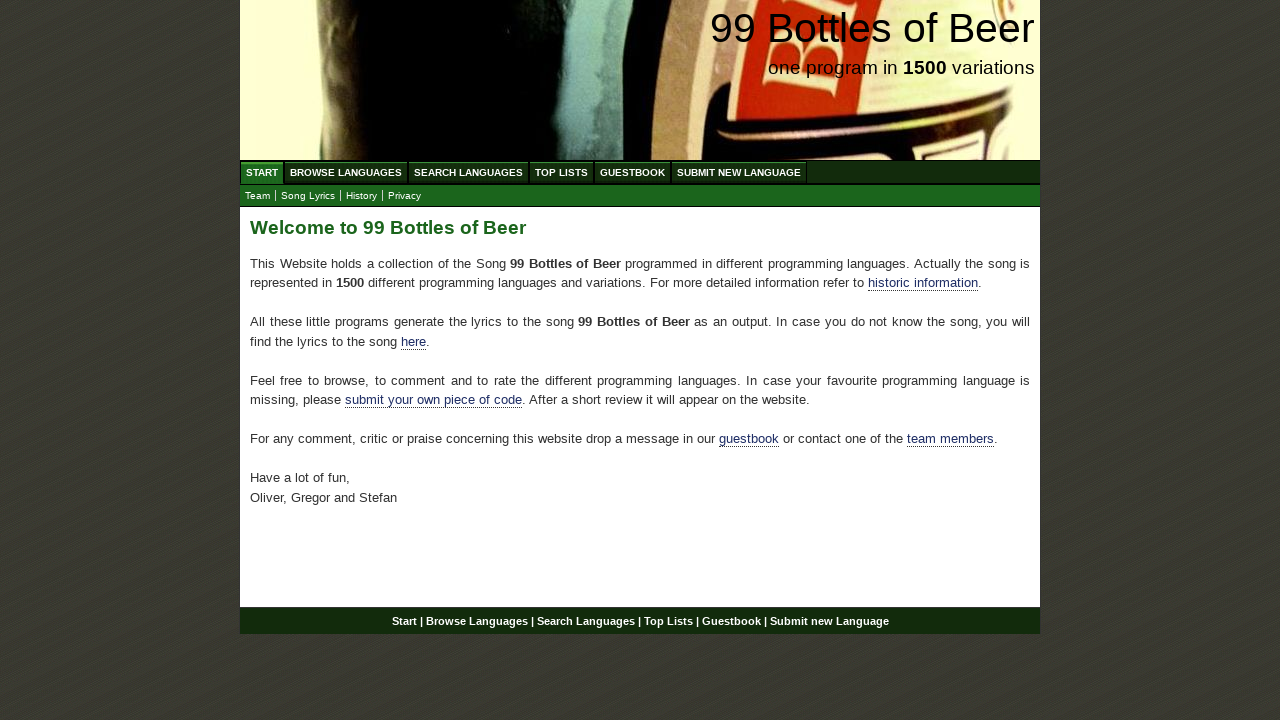

Clicked on 'Search Languages' menu item at (468, 172) on xpath=//ul[@id='menu']/li/a[@href='/search.html']
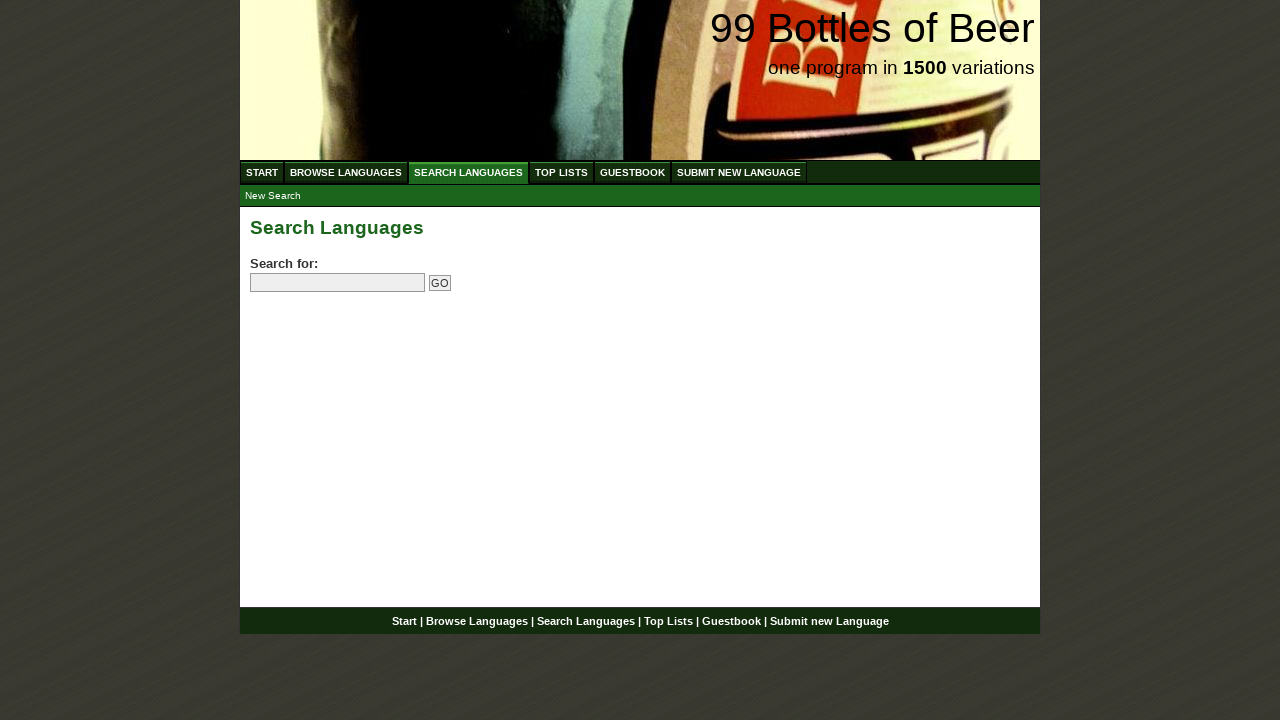

Clicked on search field at (338, 283) on input[name='search']
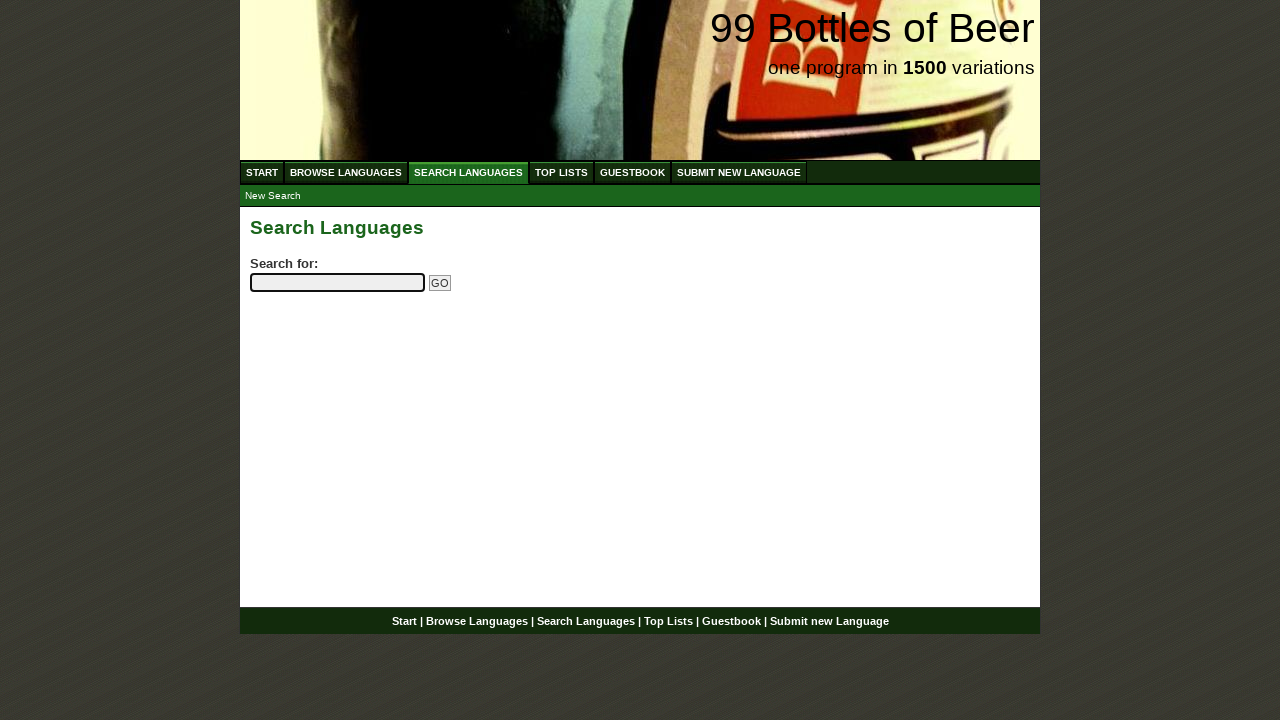

Entered 'python' as search term on input[name='search']
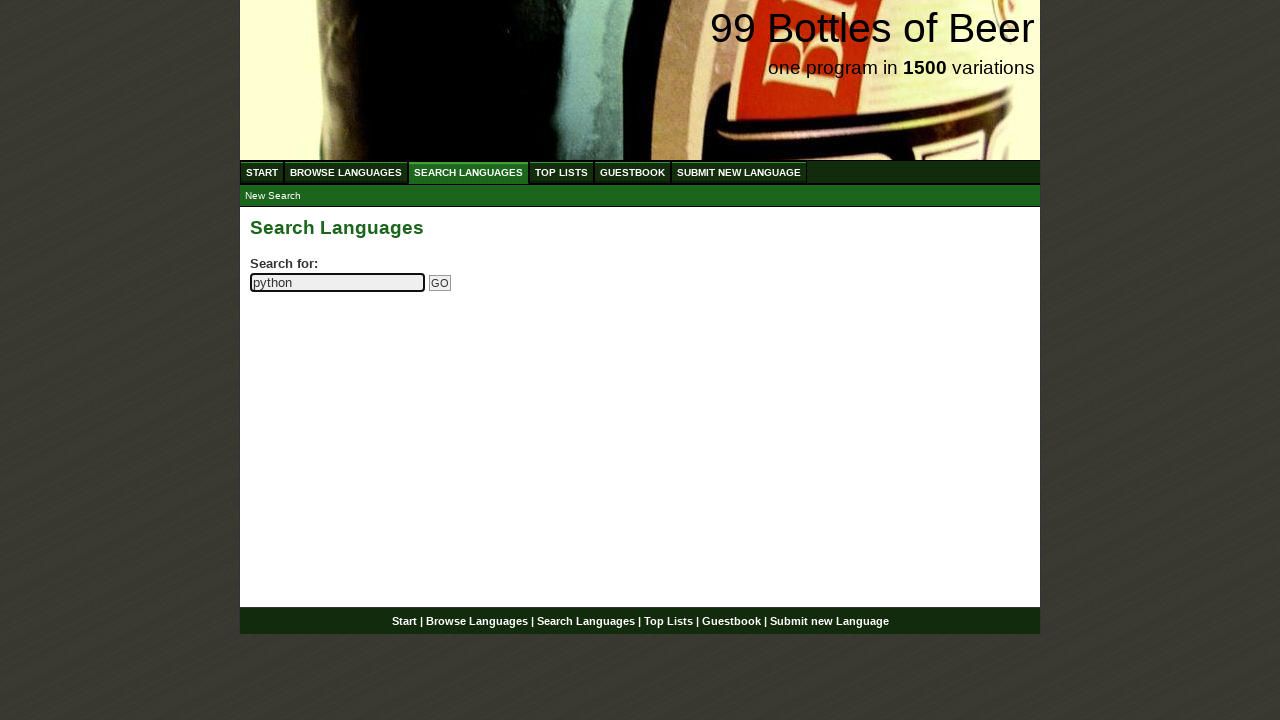

Clicked submit button to search at (440, 283) on input[name='submitsearch']
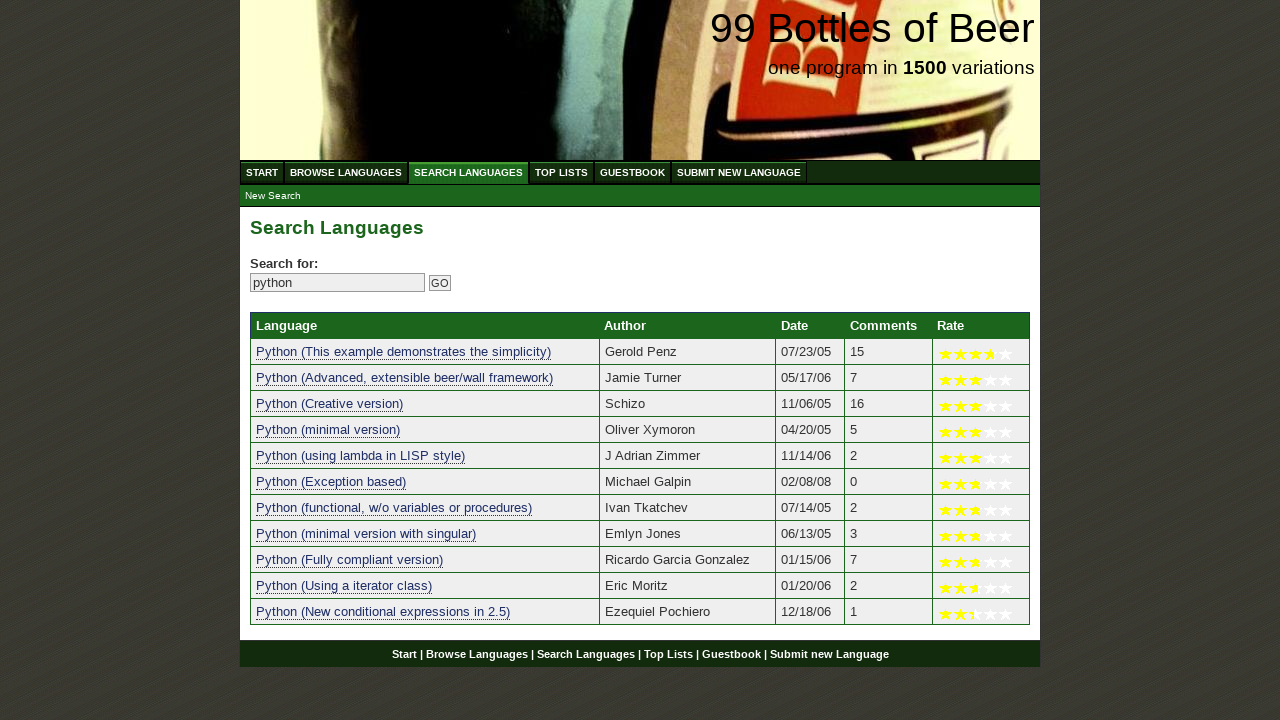

Search results table loaded
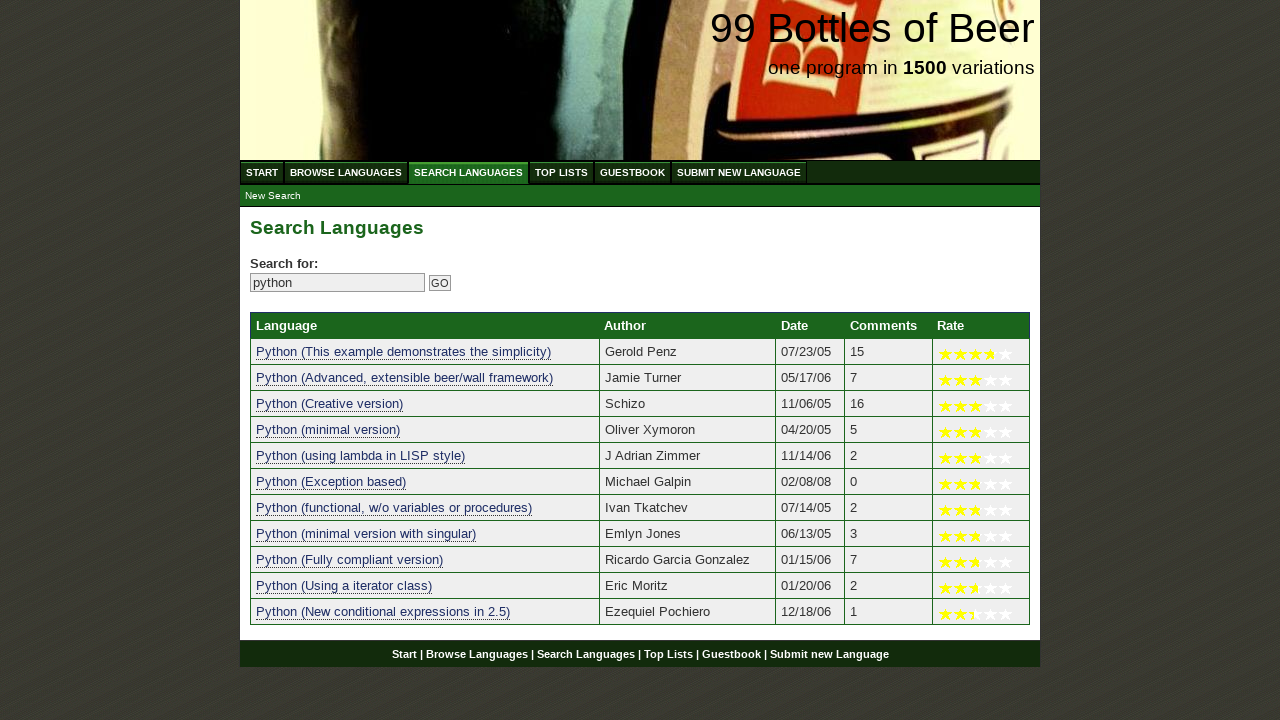

Verified that search results contain language entries
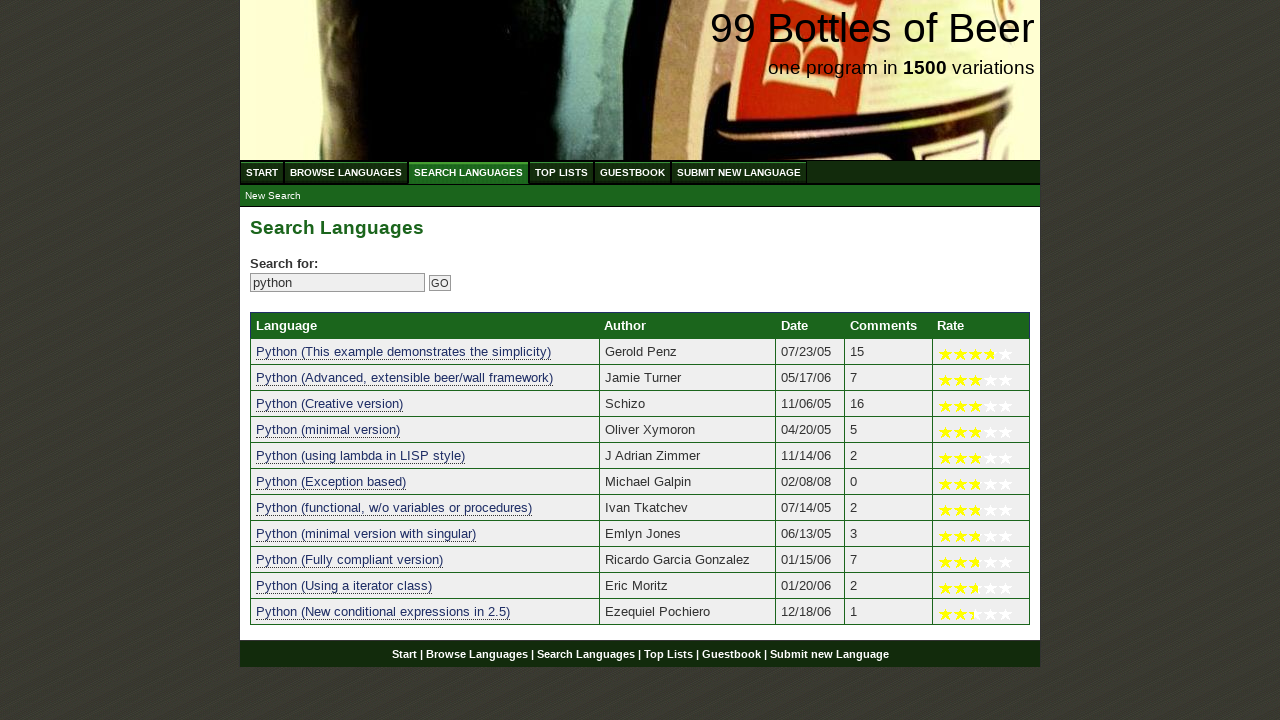

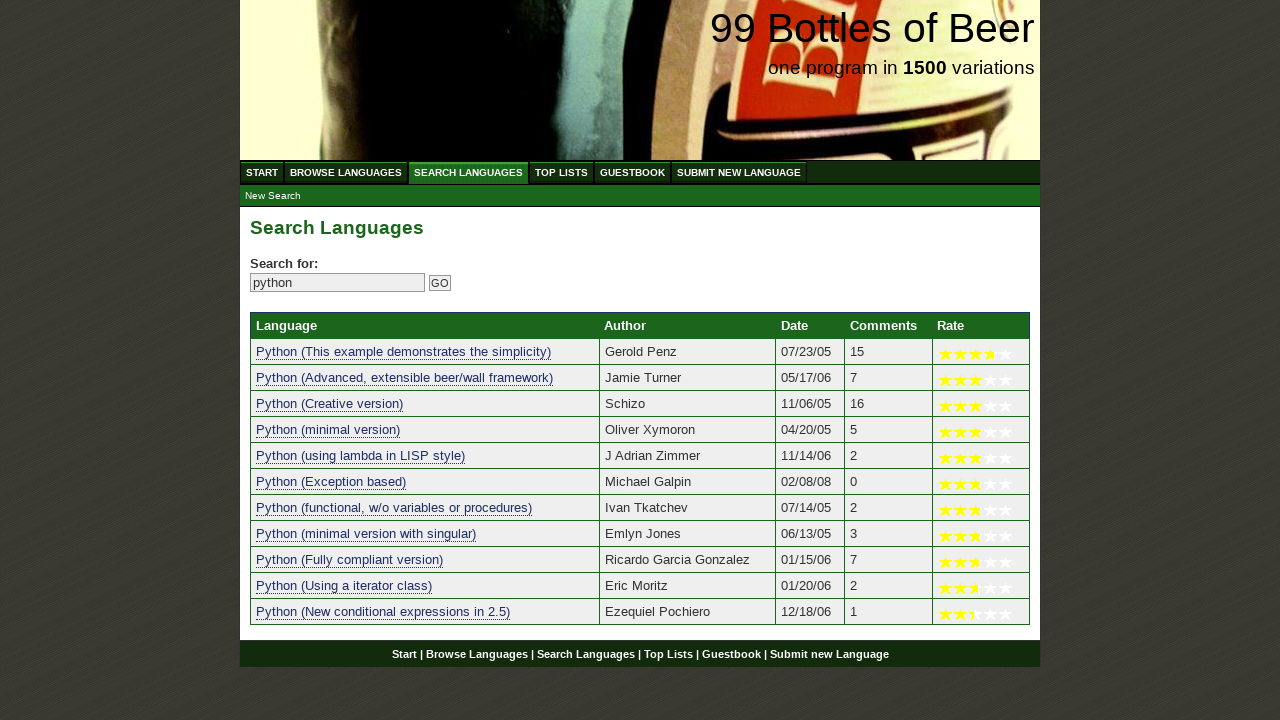